Tests login form submission with empty fields and verifies error message is displayed

Starting URL: https://codility-frontend-prod.s3.amazonaws.com/media/task_static/qa_login_page/9a83bda125cd7398f9f482a3d6d45ea4/static/attachments/reference_page.html

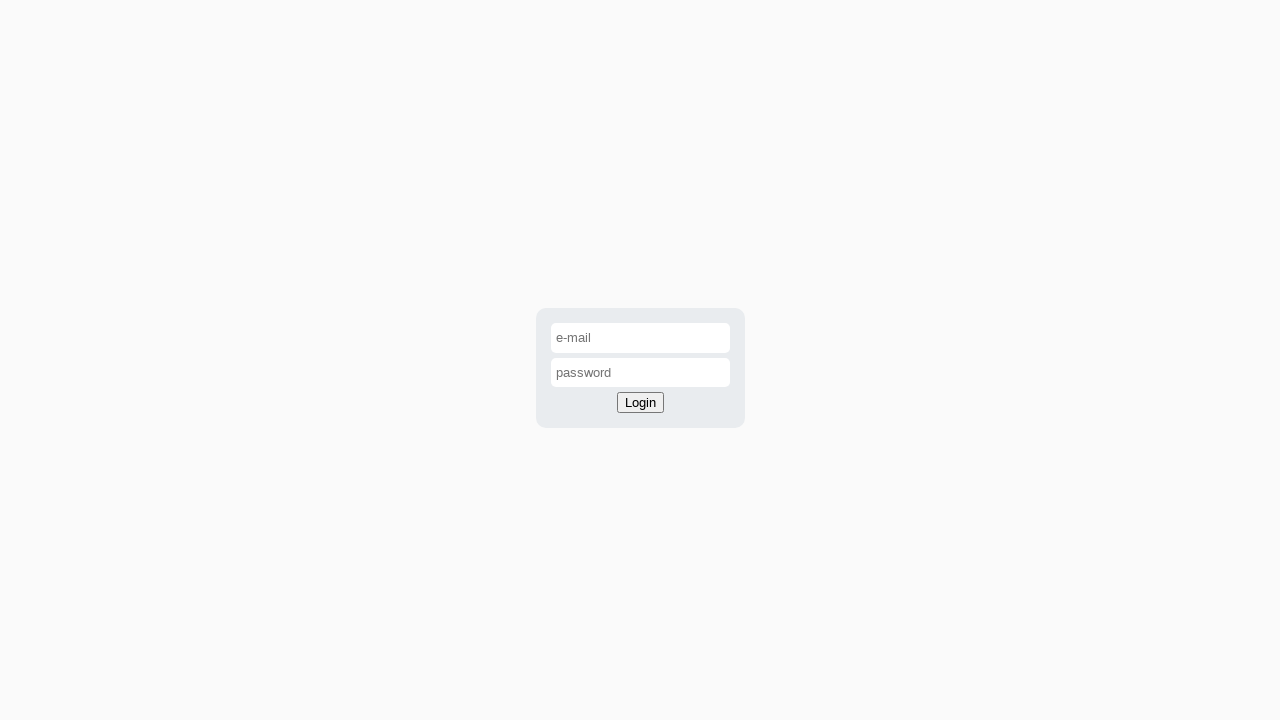

Filled email field with empty string on #email-input
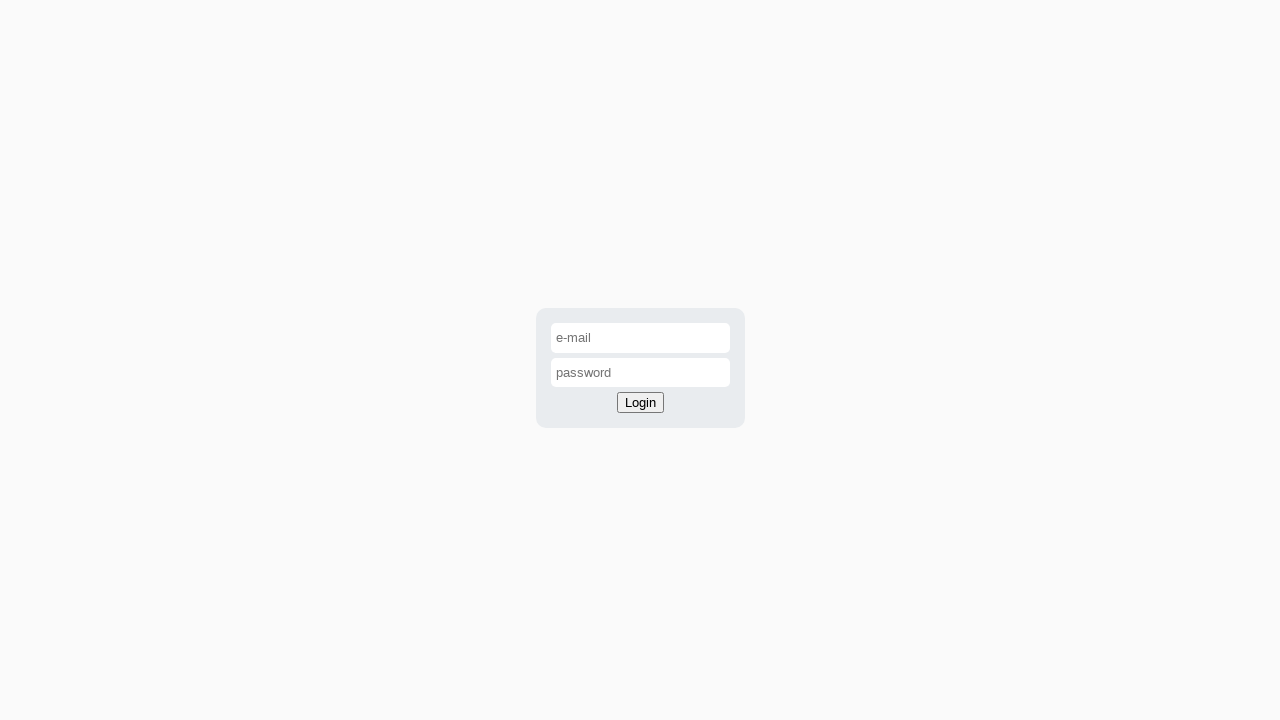

Filled password field with empty string on #password-input
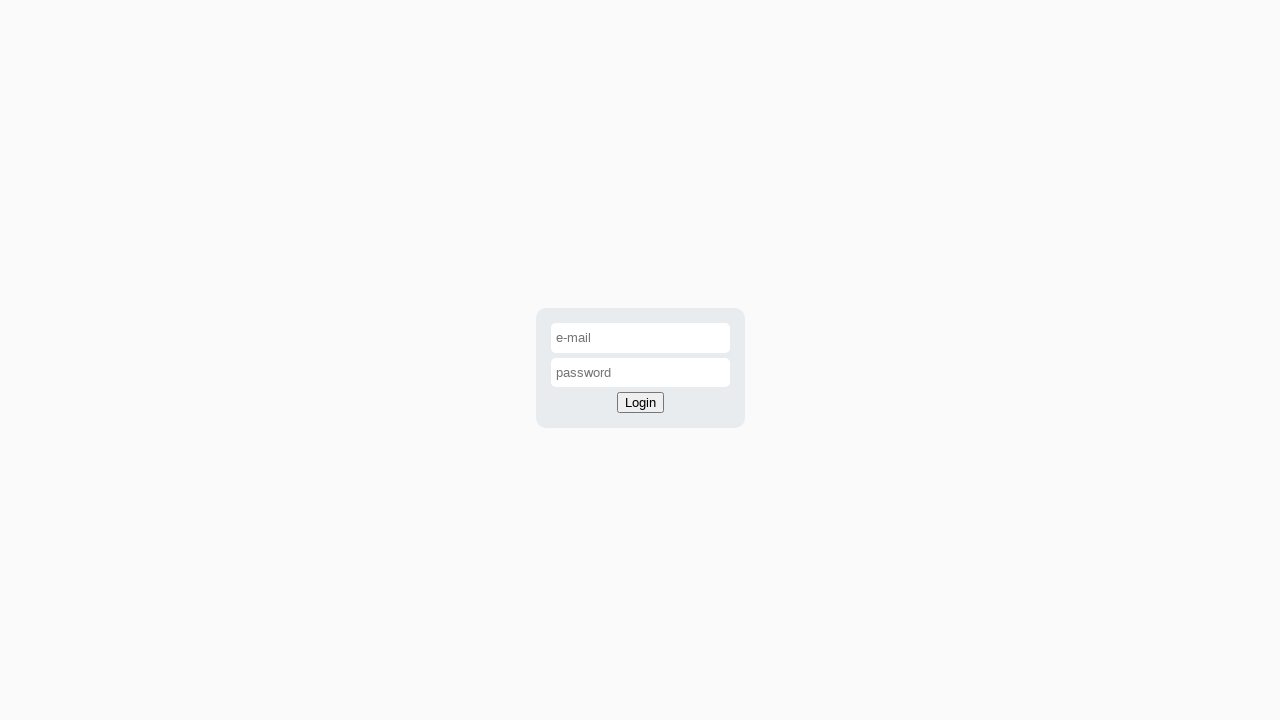

Clicked login button to submit form with empty fields at (640, 403) on #login-button
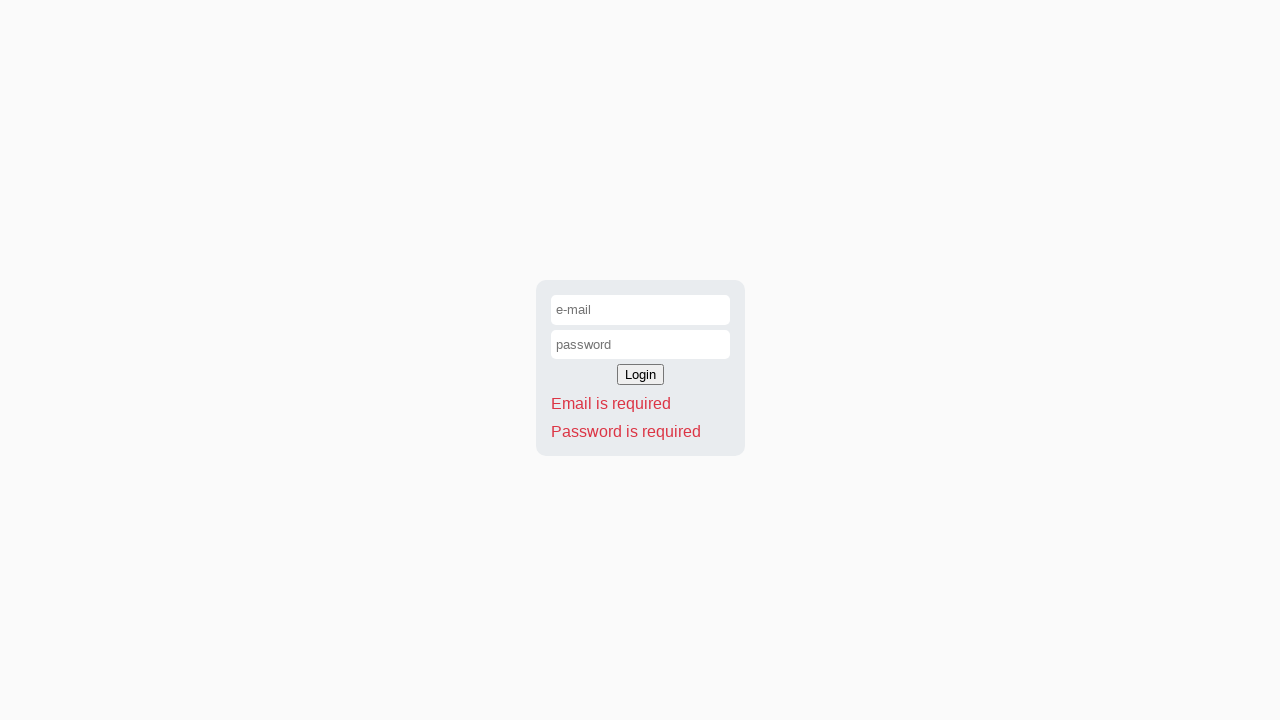

Error message displayed in messages element
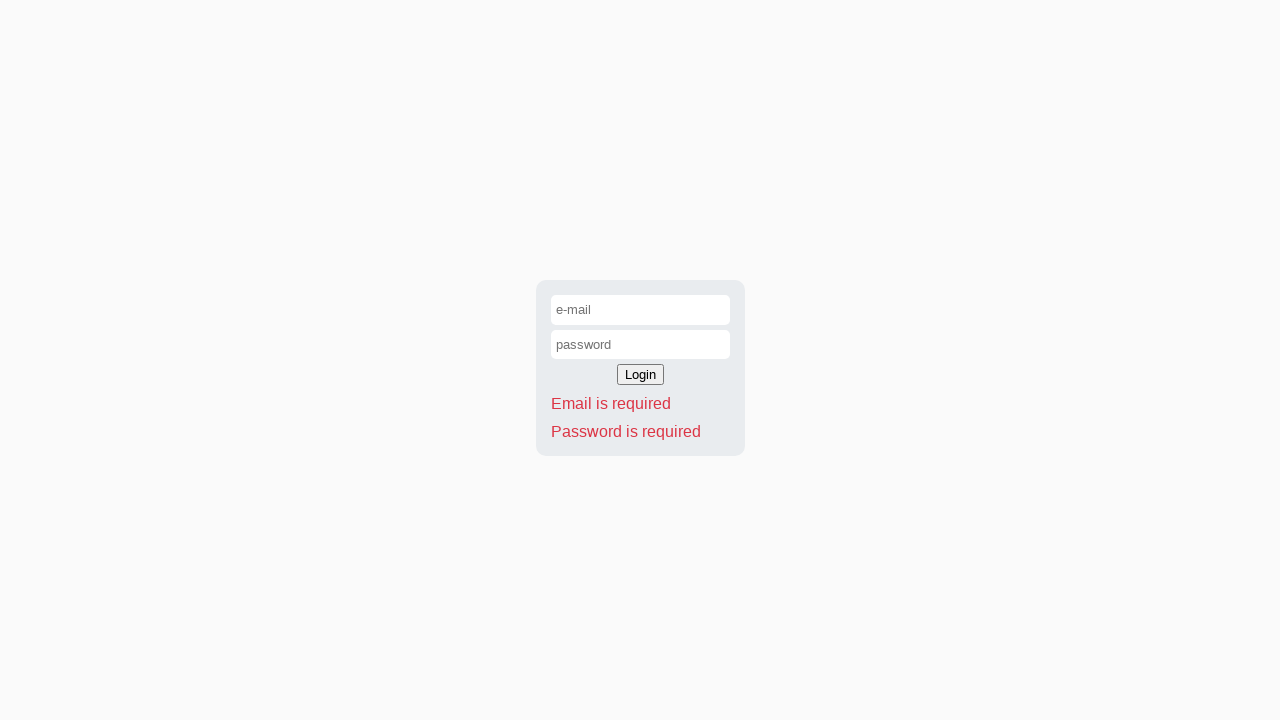

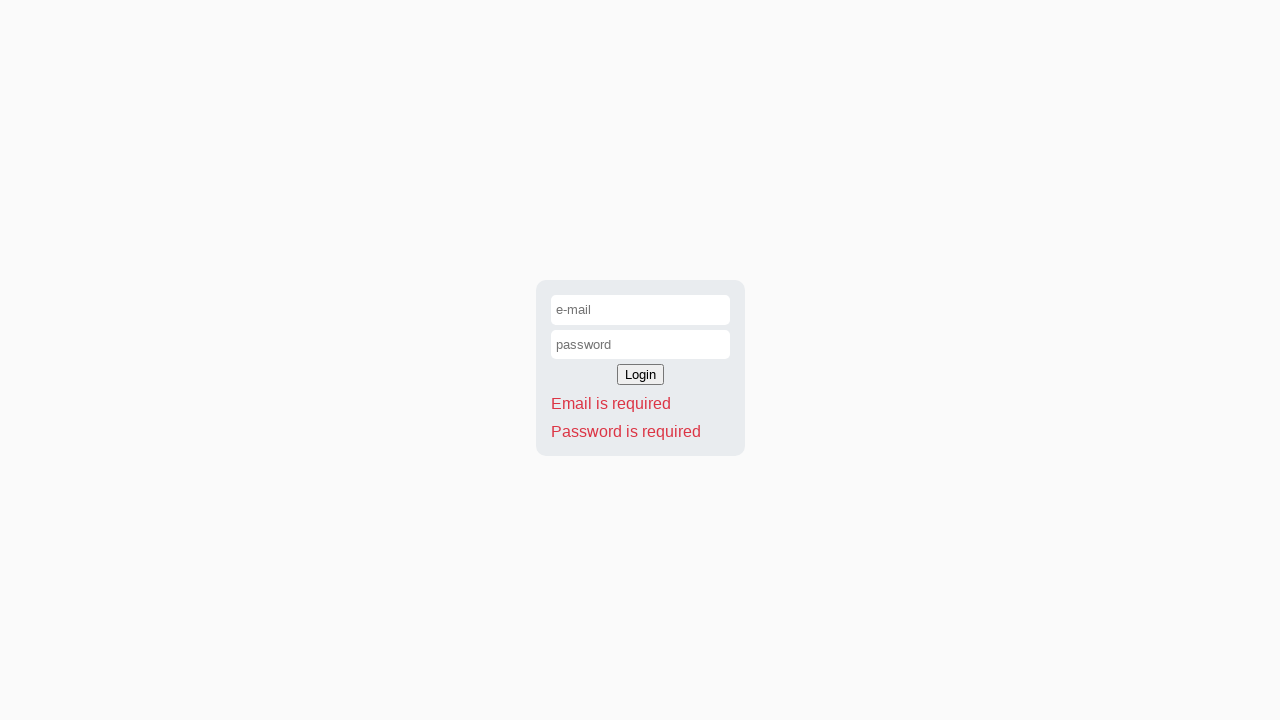